Tests a registration form by filling in user details, selecting dropdown options, radio buttons, and checkboxes, then submitting the form

Starting URL: https://qavbox.github.io/demo/signup

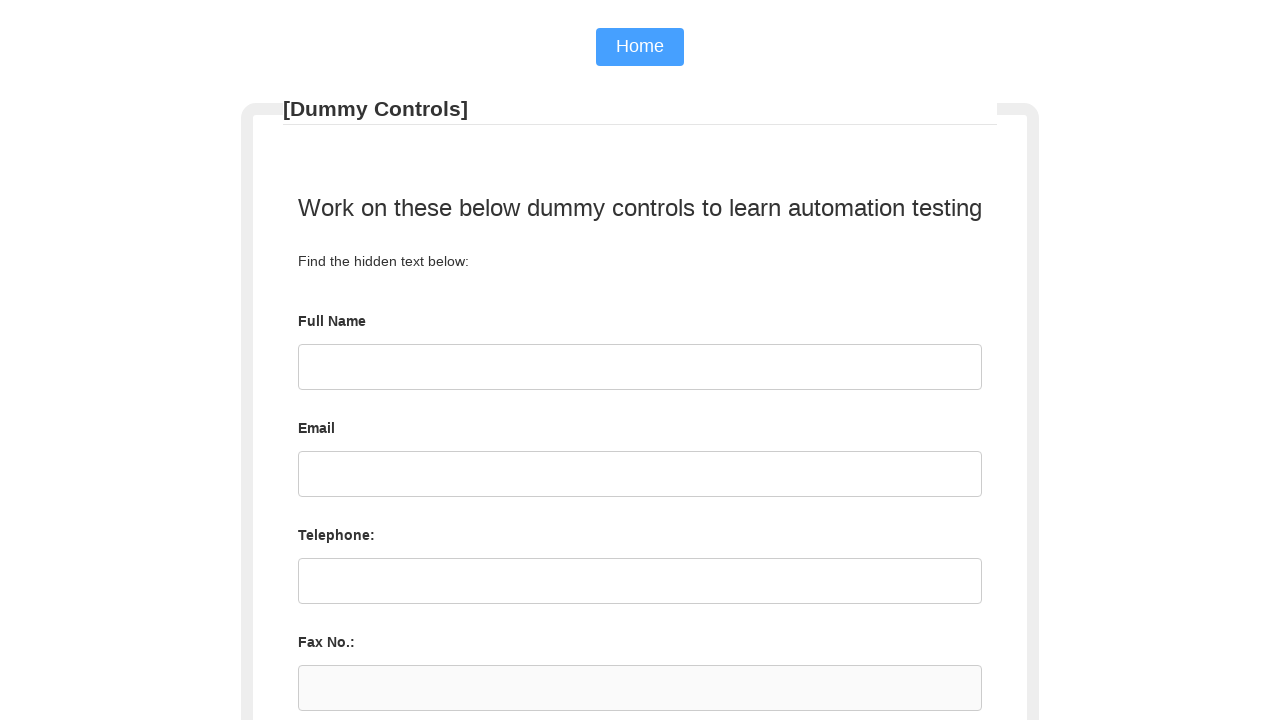

Navigated to signup form page
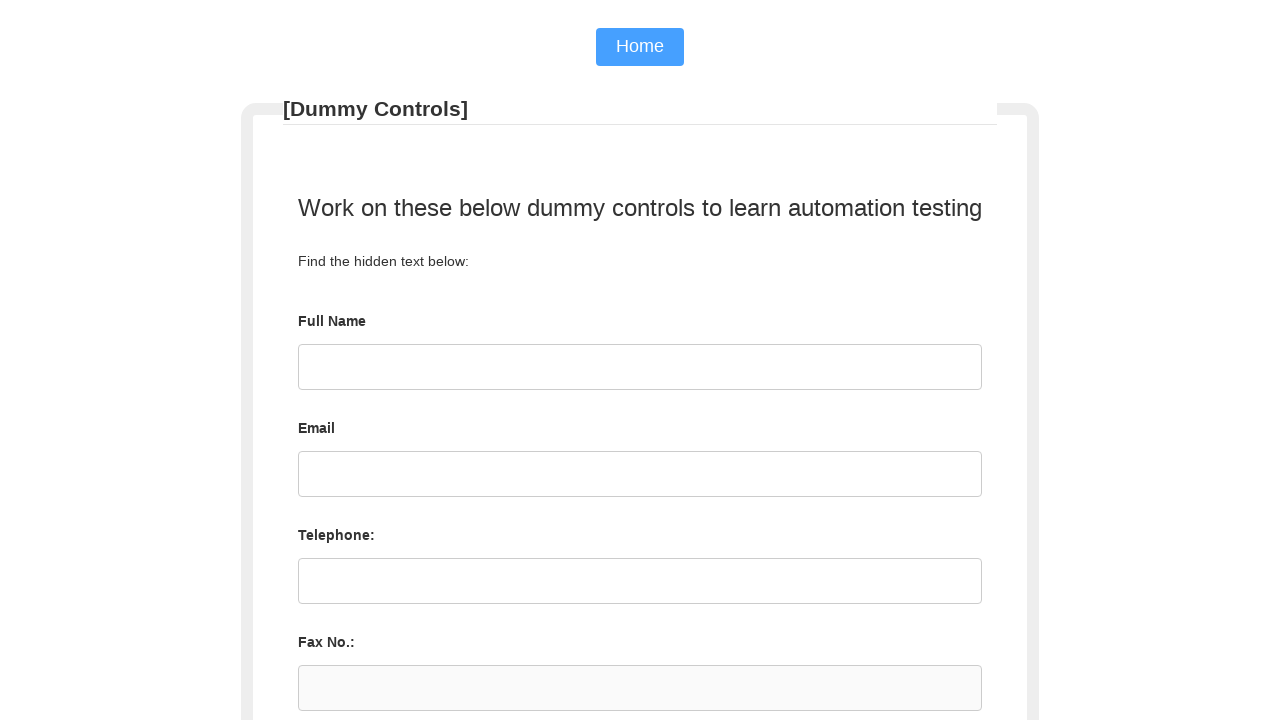

Filled username field with 'TestUser123' on #username
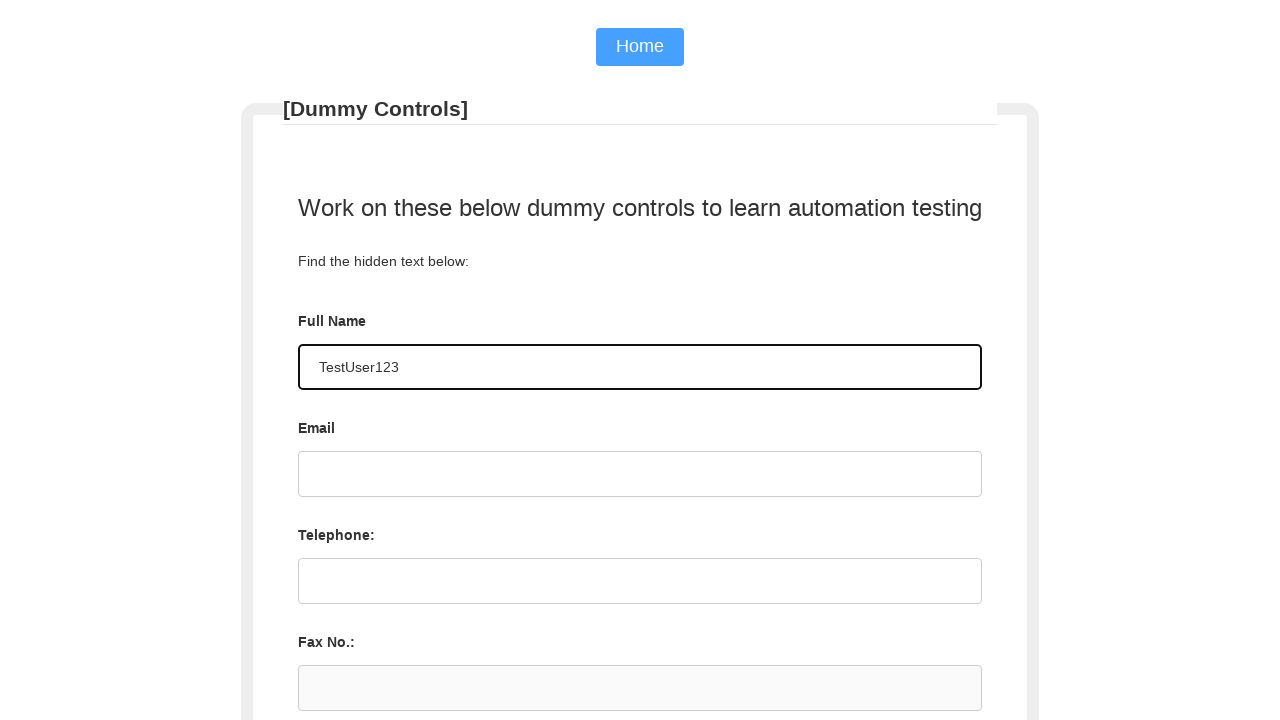

Filled email field with 'testuser123@example.com' on #email
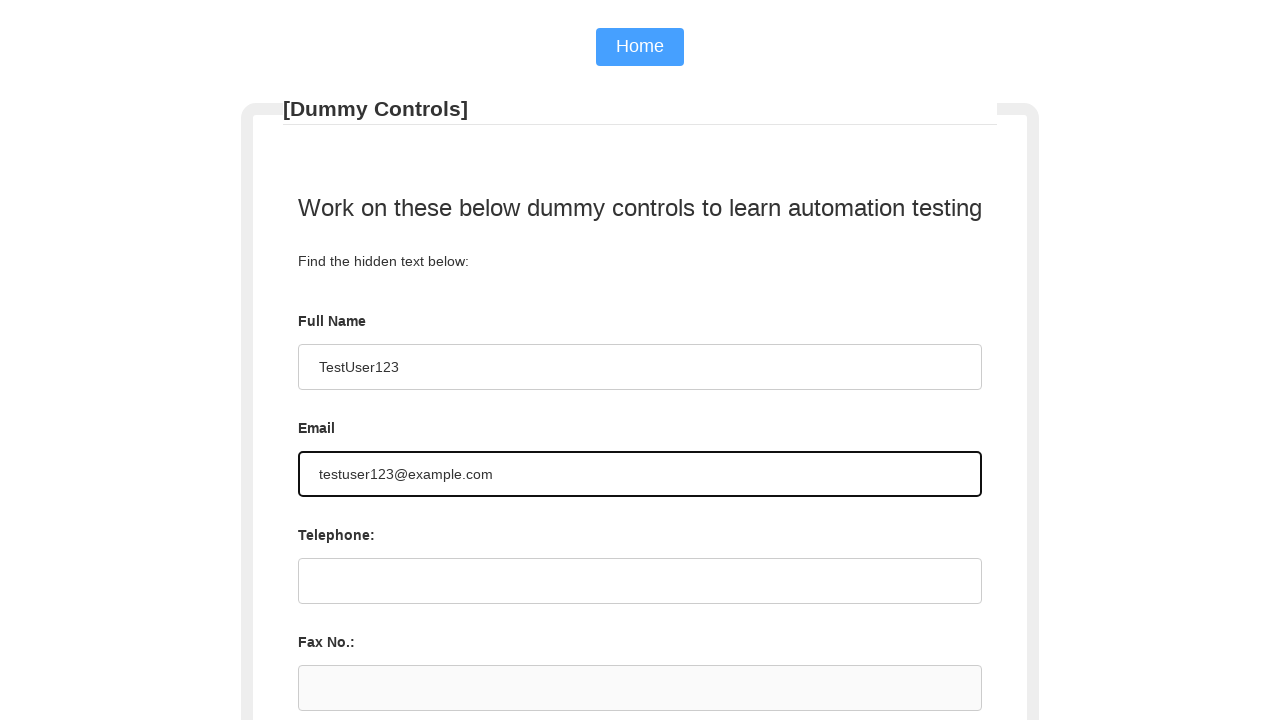

Filled phone number field with '555-123-4567' on #tel
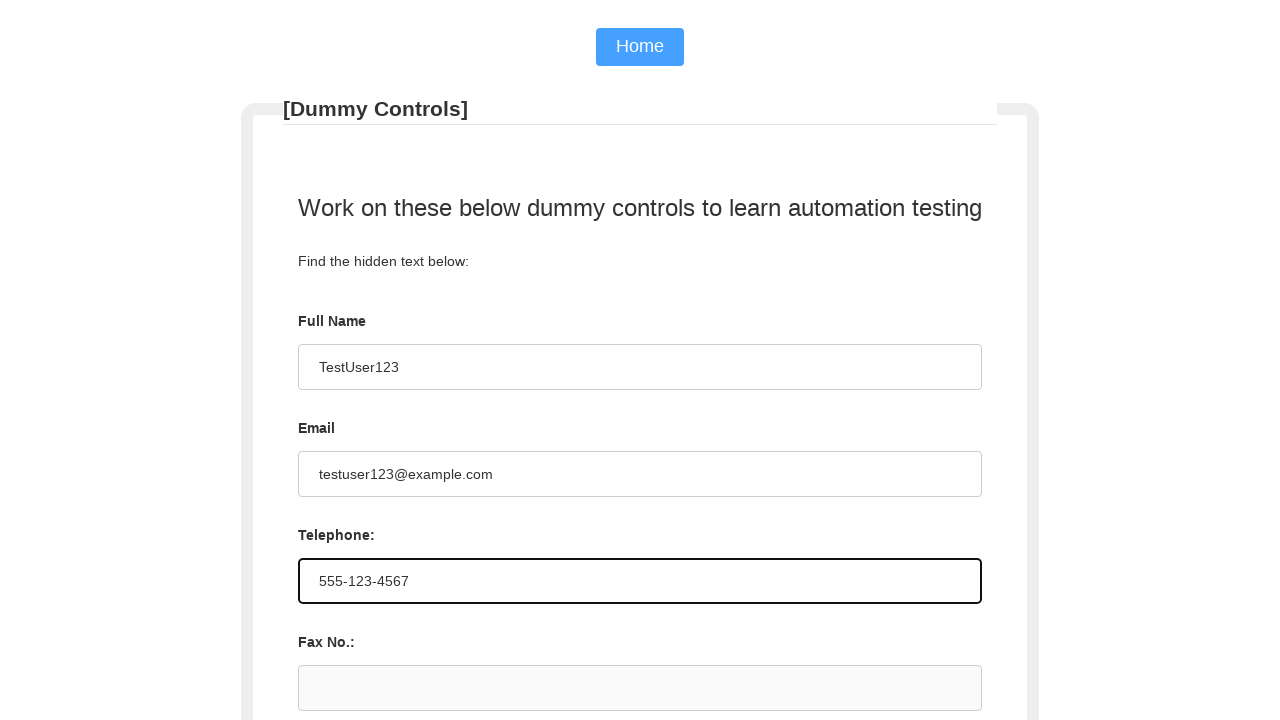

Selected 'Male' from gender dropdown on select[name='sgender']
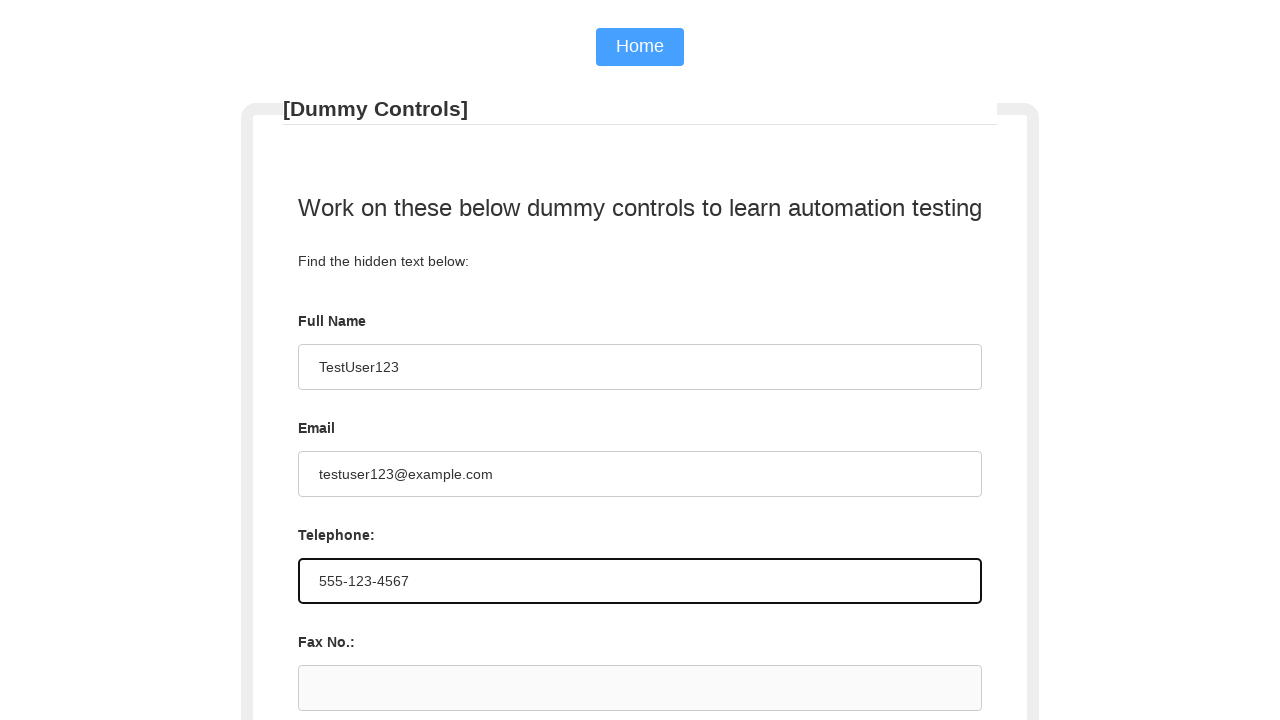

Selected radio button for three years of experience at (498, 361) on input[value='three']
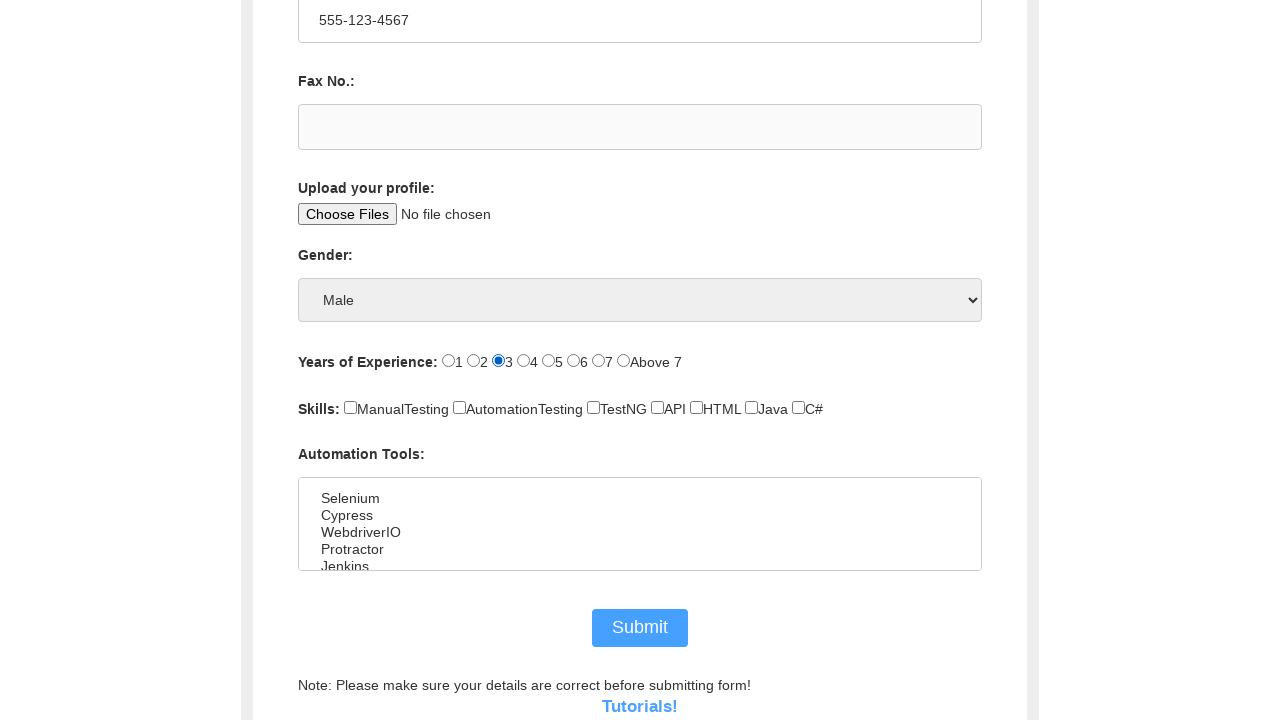

Checked automation tool checkbox at (350, 408) on #ip
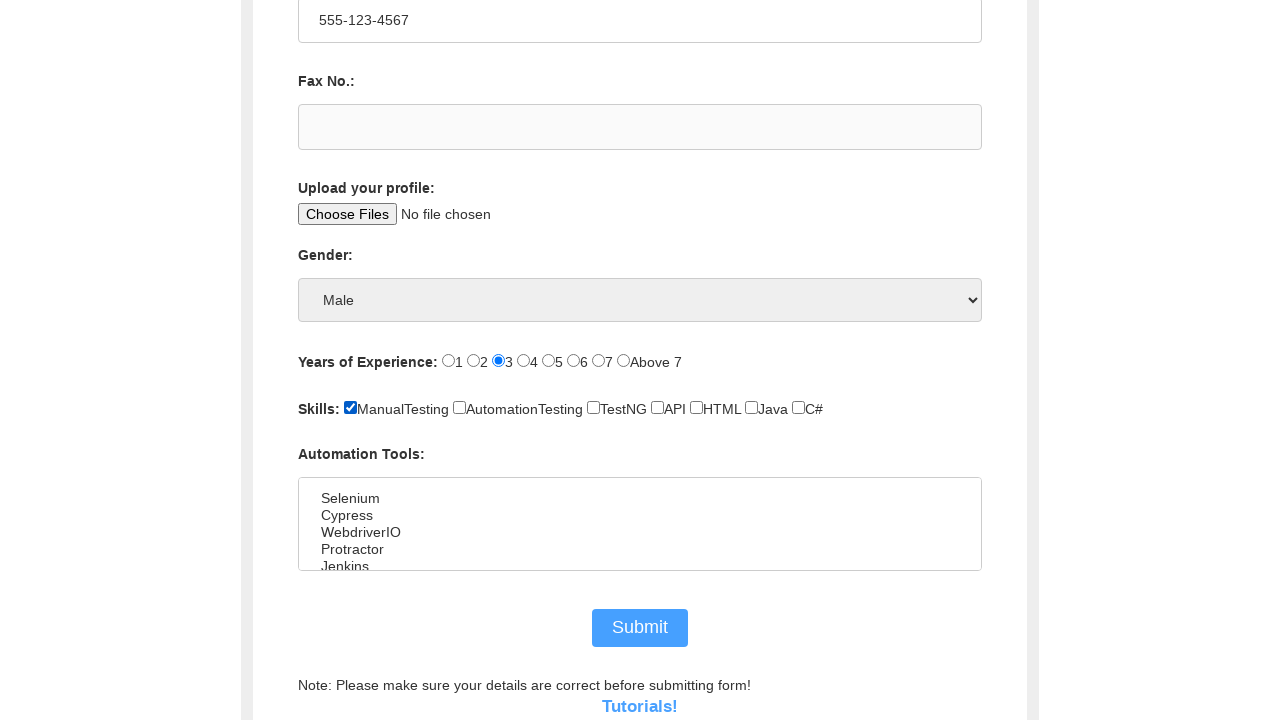

Selected 'Selenium' from tools multiselect dropdown on #tools
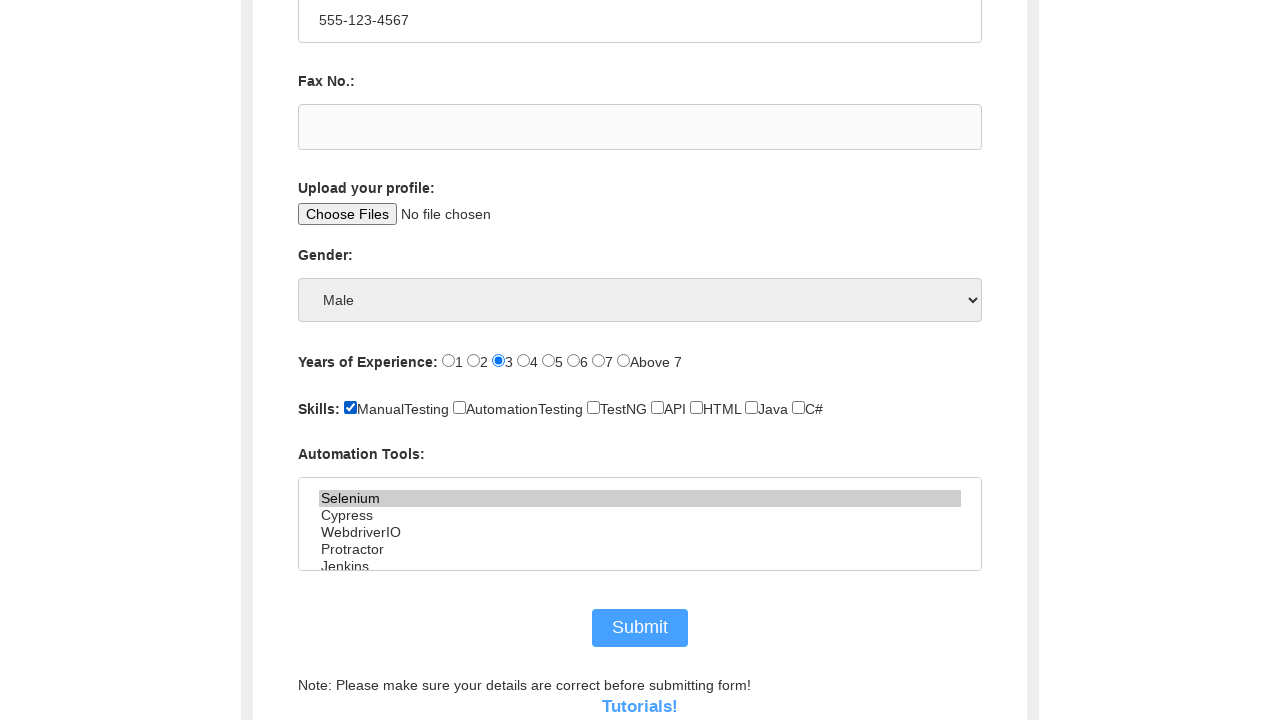

Clicked submit button to submit the registration form at (640, 628) on #submit
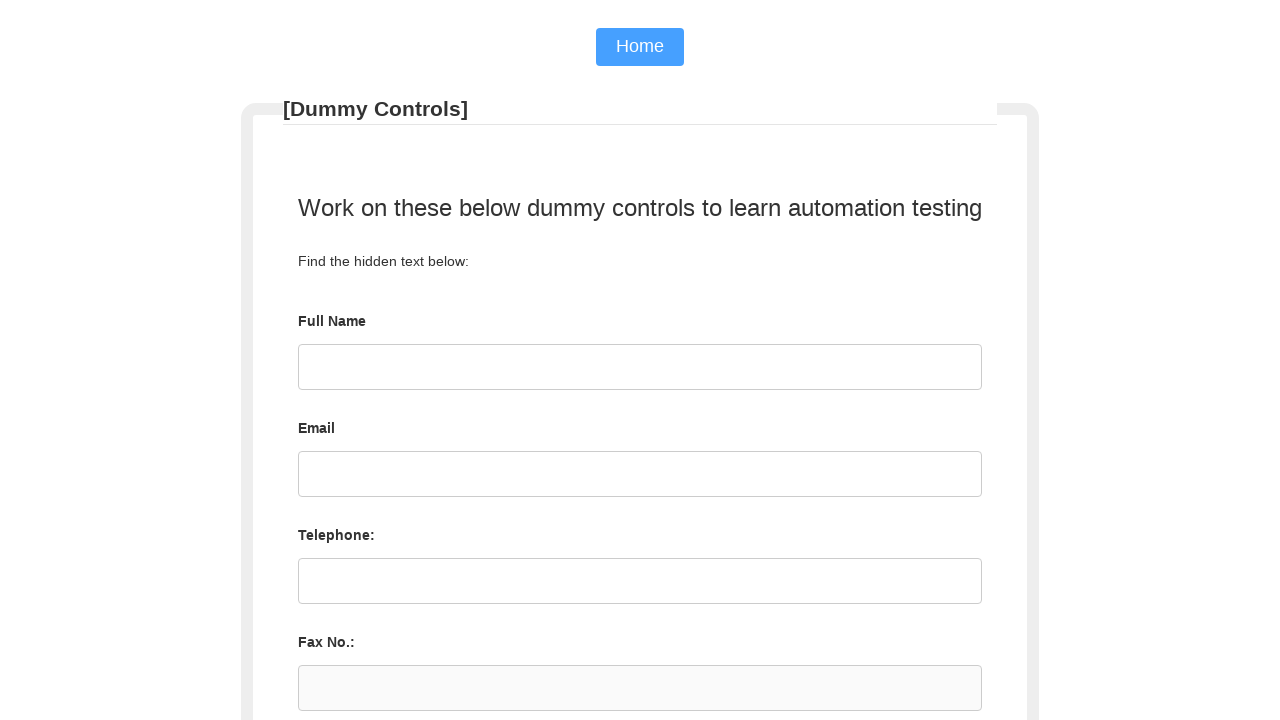

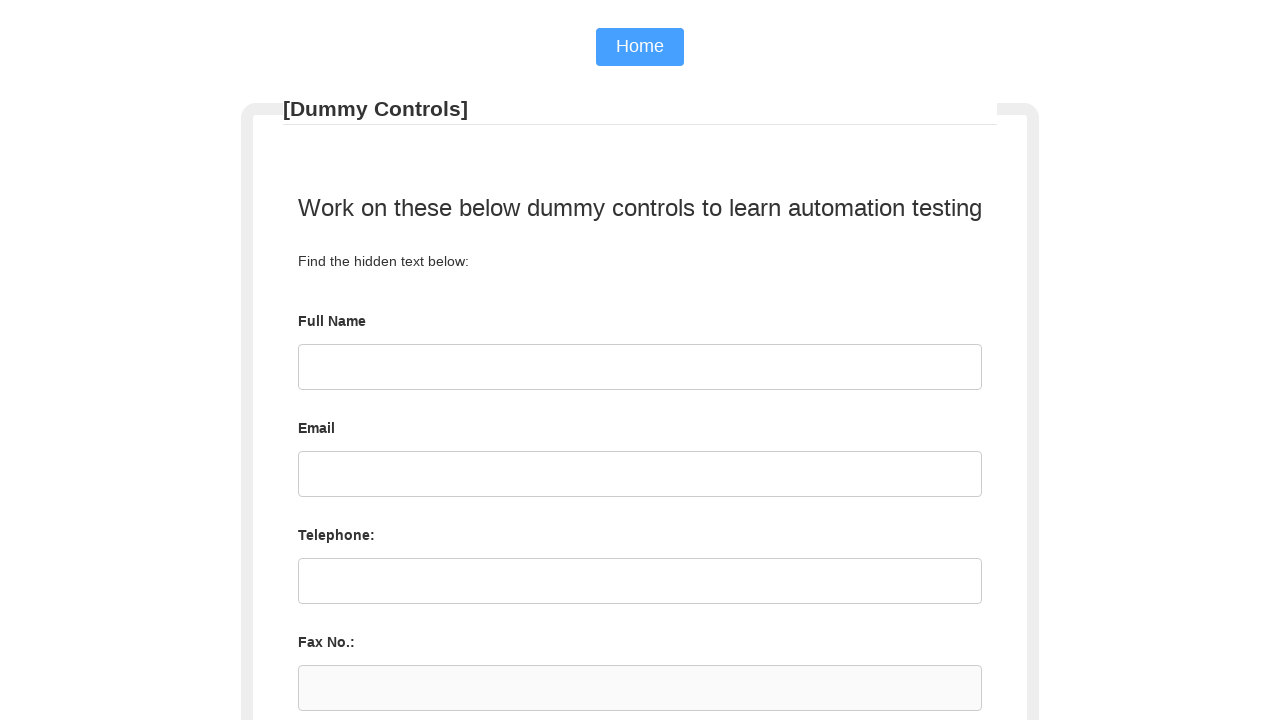